Tests various scrolling functionalities on a webpage including vertical and horizontal scrolling, scrolling to specific elements, and clicking on elements after scrolling them into view

Starting URL: https://omayo.blogspot.com/

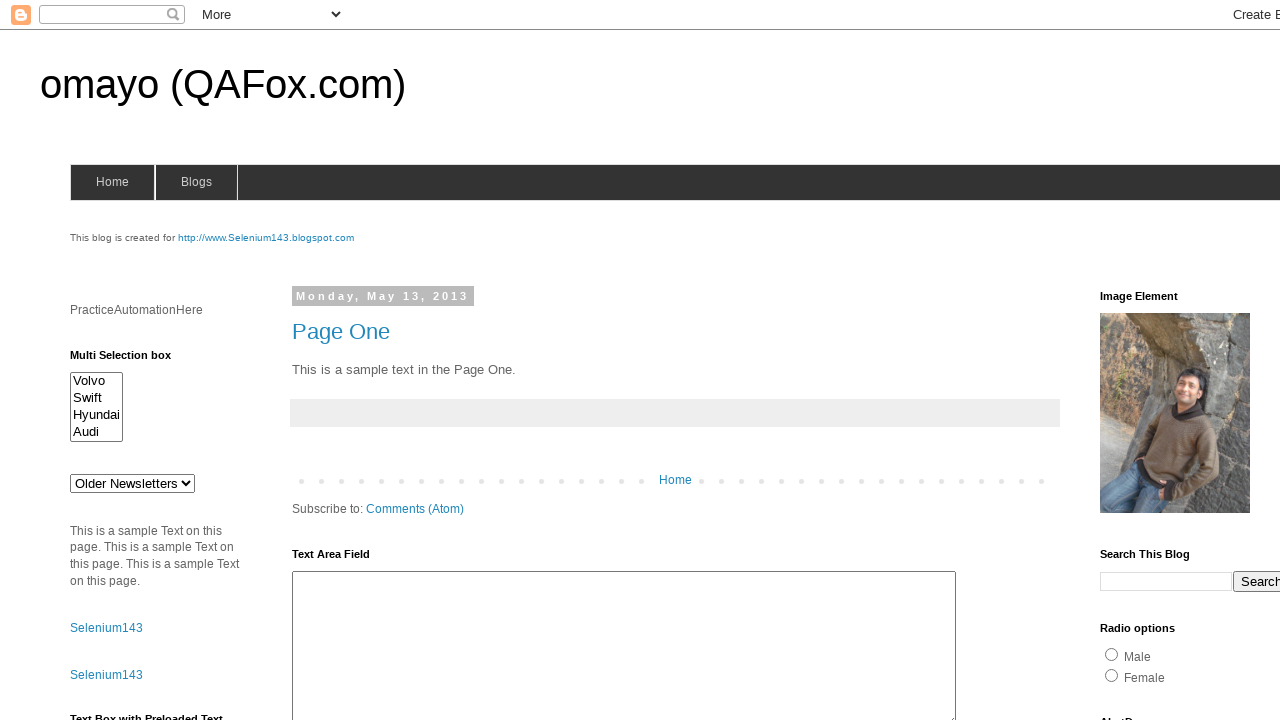

Scrolled to Blogger link at the bottom of the page
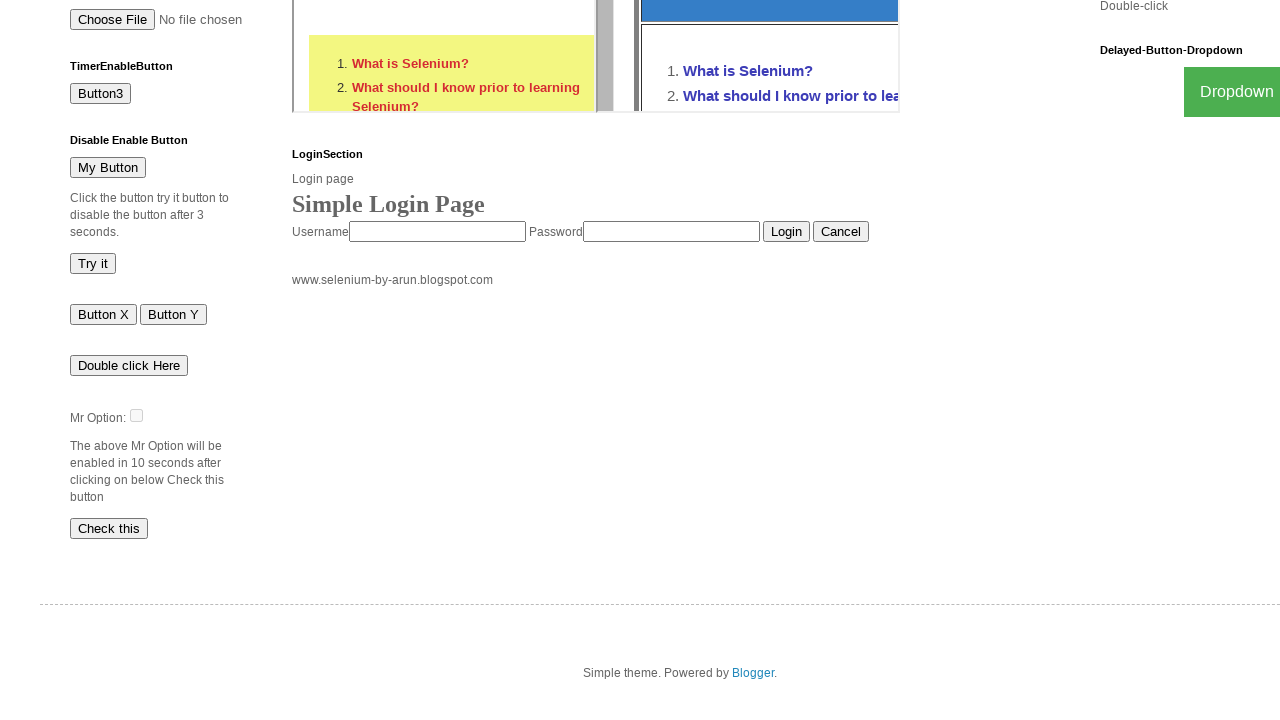

Clicked on the Blogger link at (753, 673) on xpath=//a[text()='Blogger']
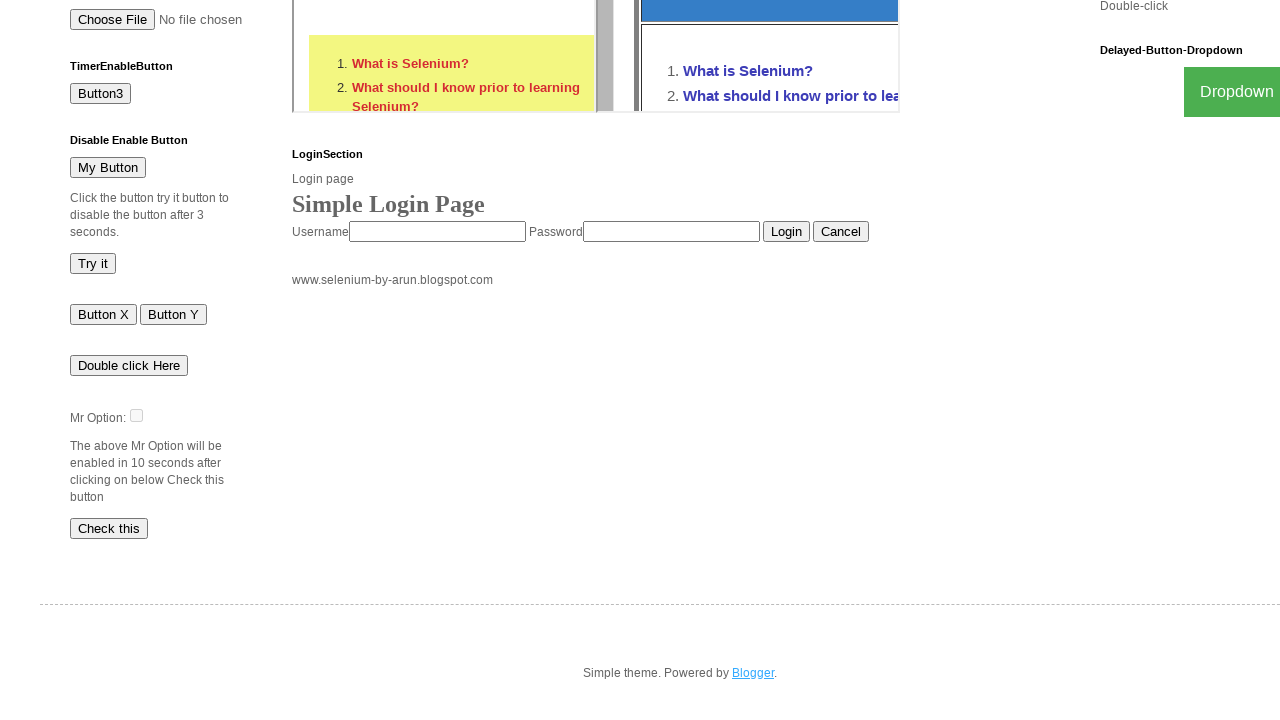

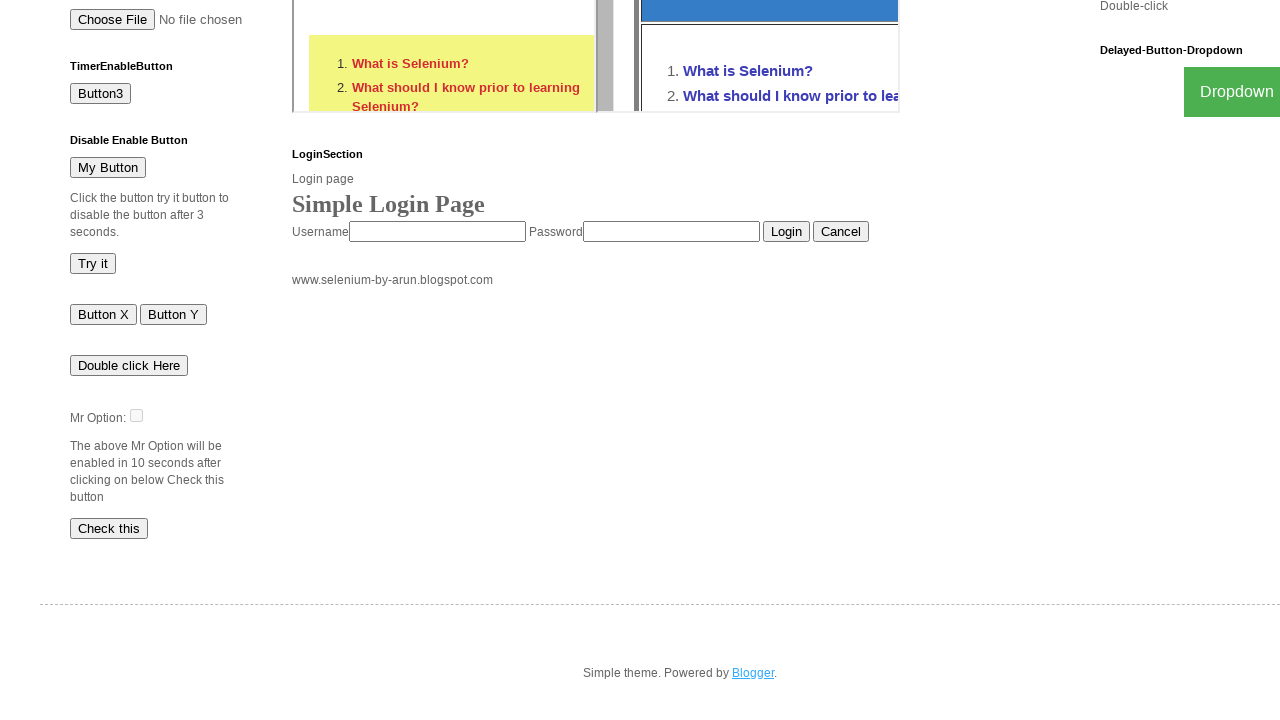